Tests window handling functionality by verifying page text and title, clicking a link that opens a new window, switching to the new window and verifying its title.

Starting URL: https://the-internet.herokuapp.com/windows

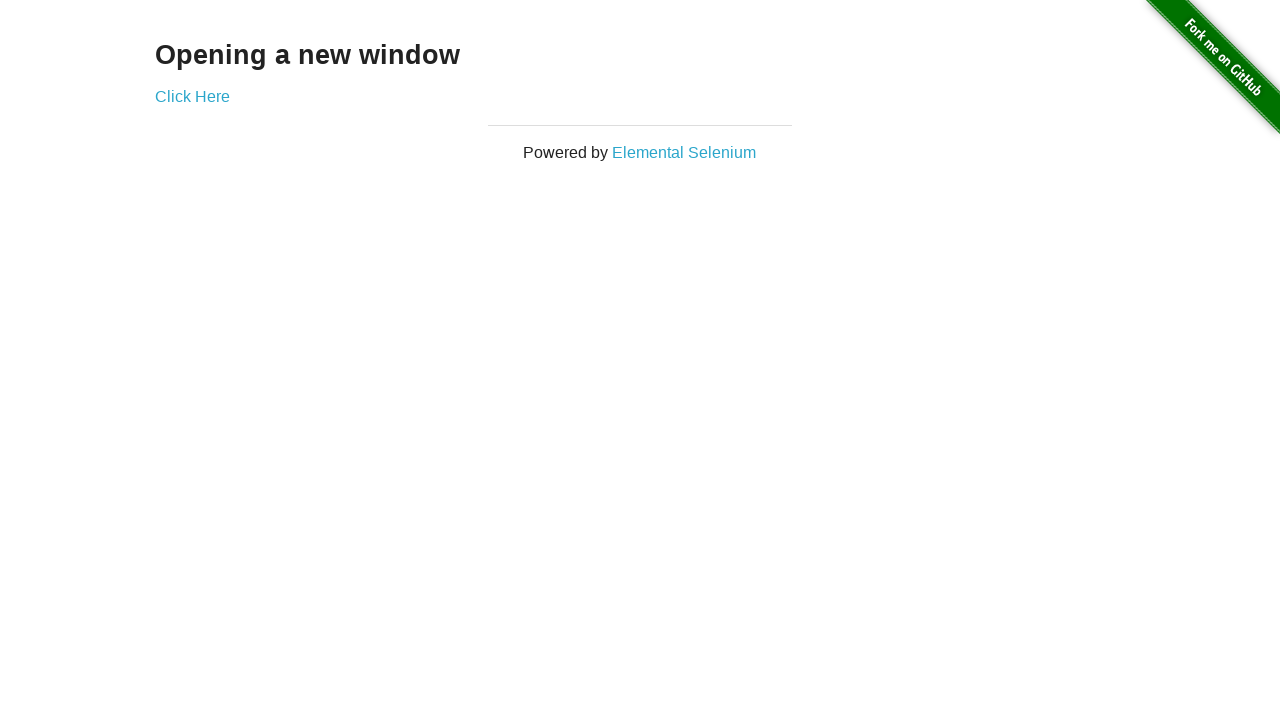

Retrieved page heading text
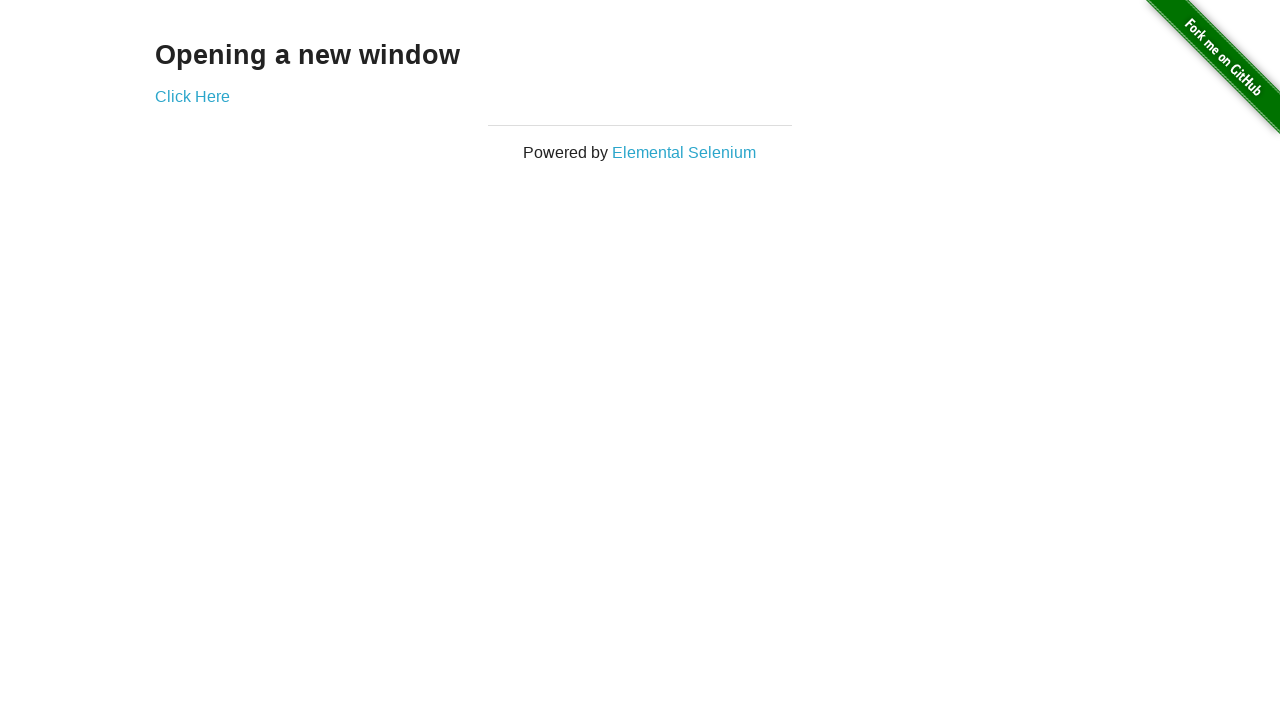

Verified page heading is 'Opening a new window'
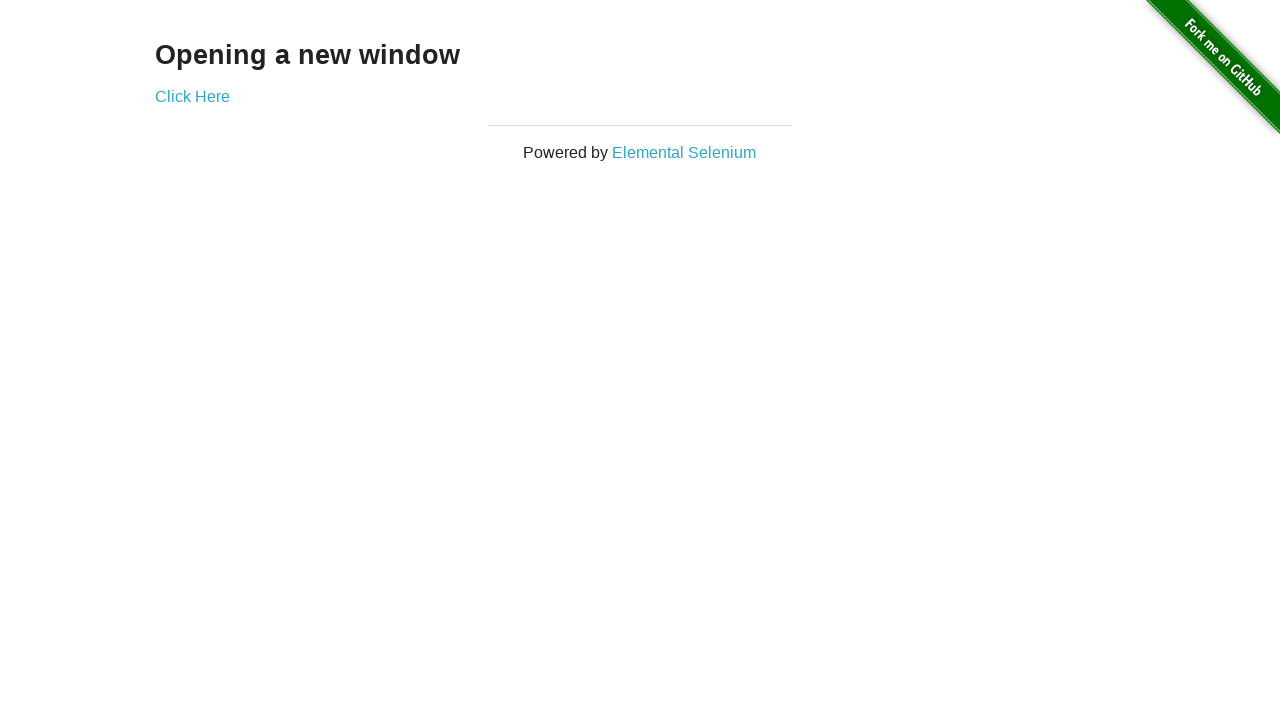

Verified page title is 'The Internet'
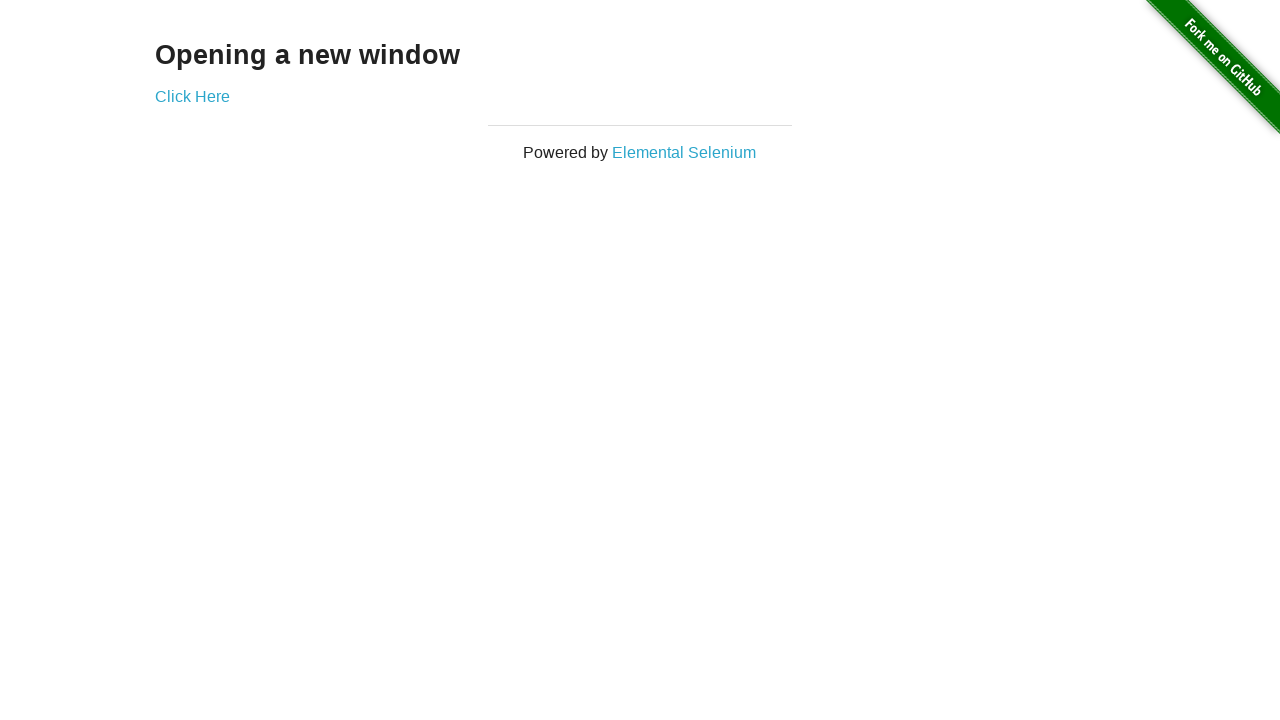

Clicked 'Click Here' link to open new window at (192, 96) on text=Click Here
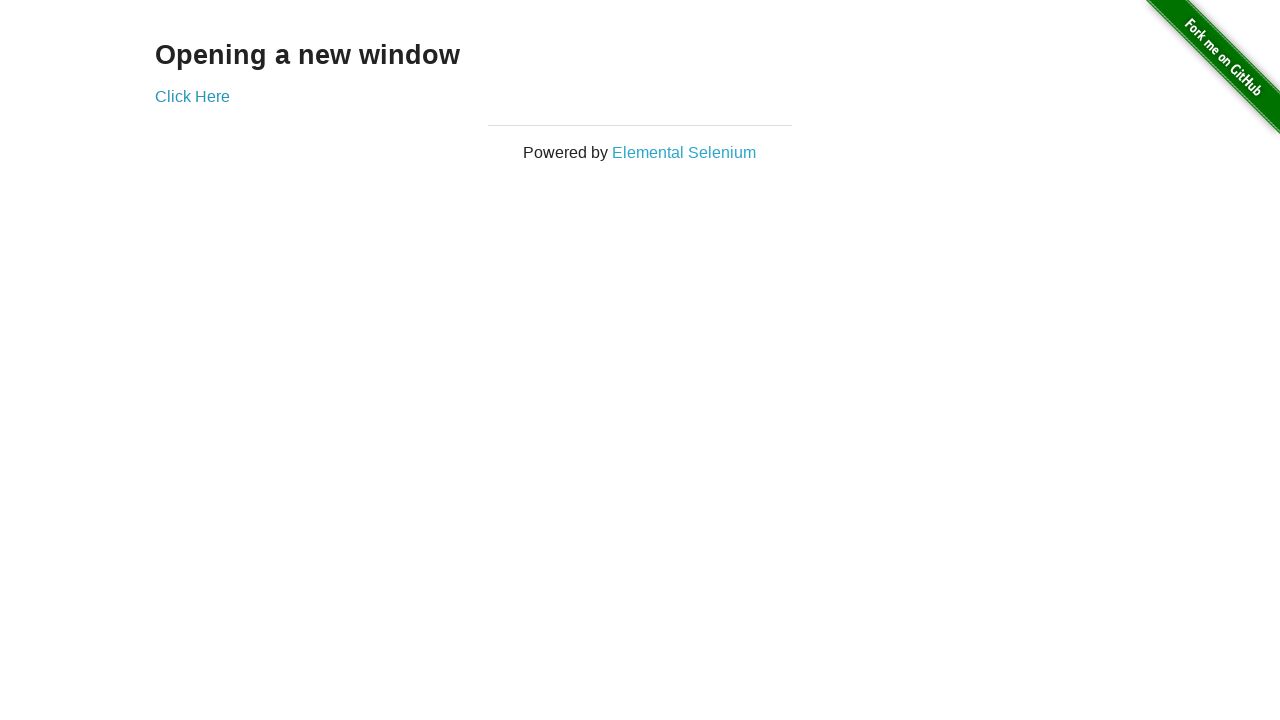

Captured reference to new page/window
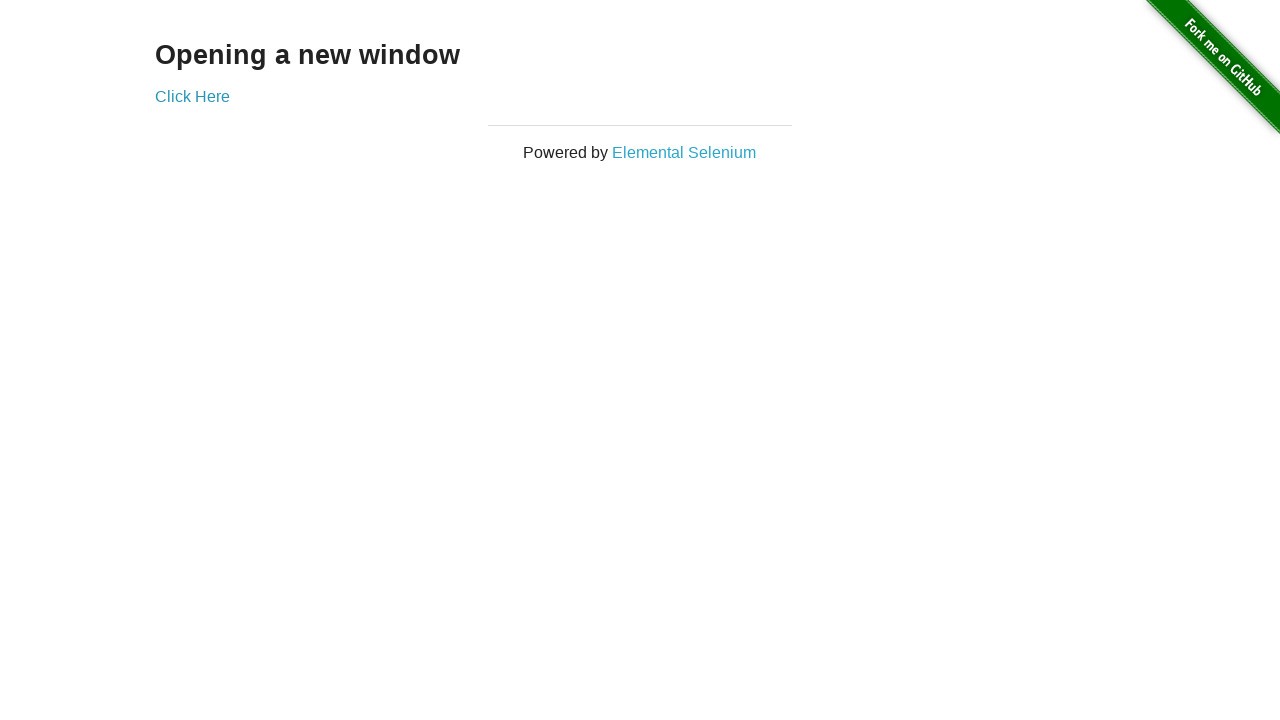

Waited for new page to load
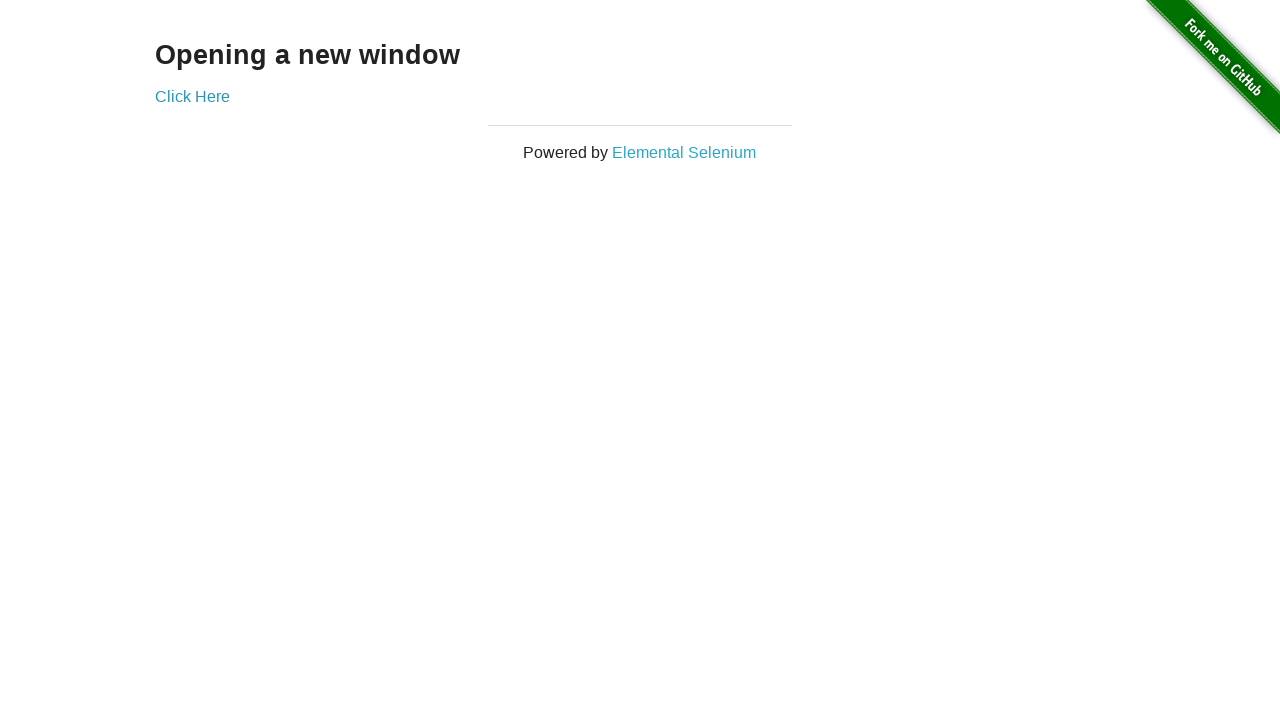

Verified new window title is 'New Window'
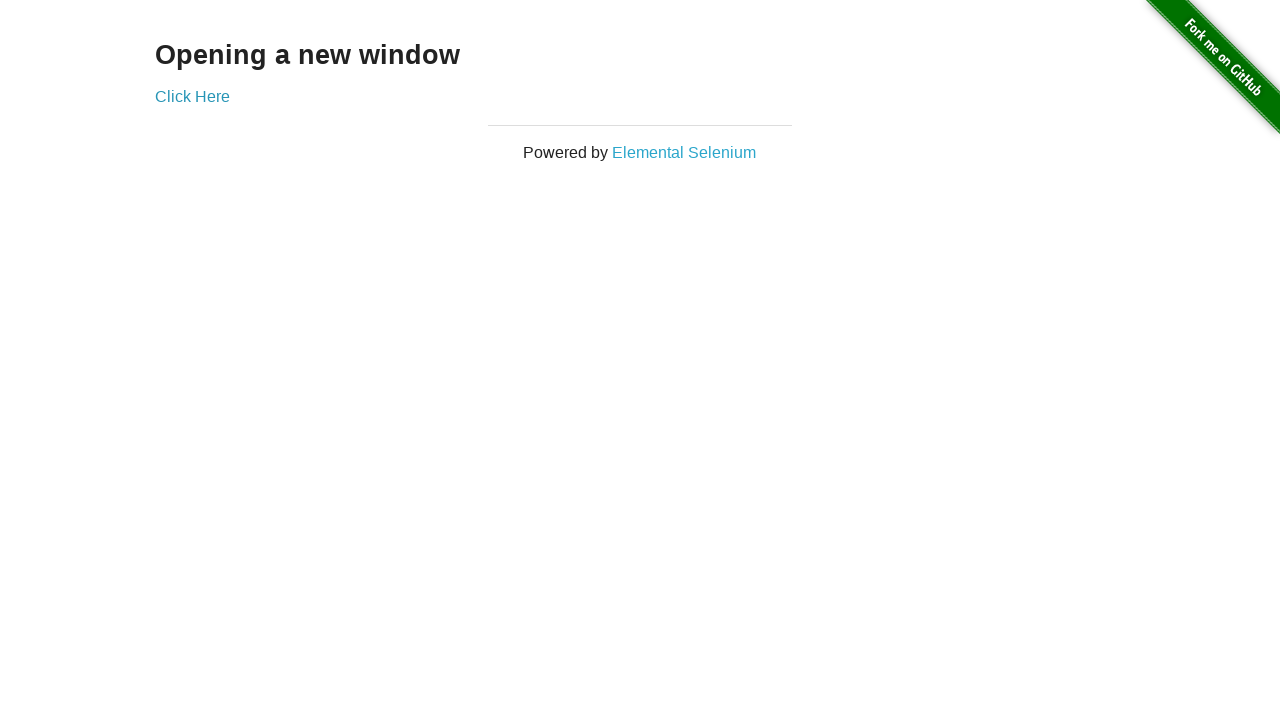

Retrieved heading text from new window
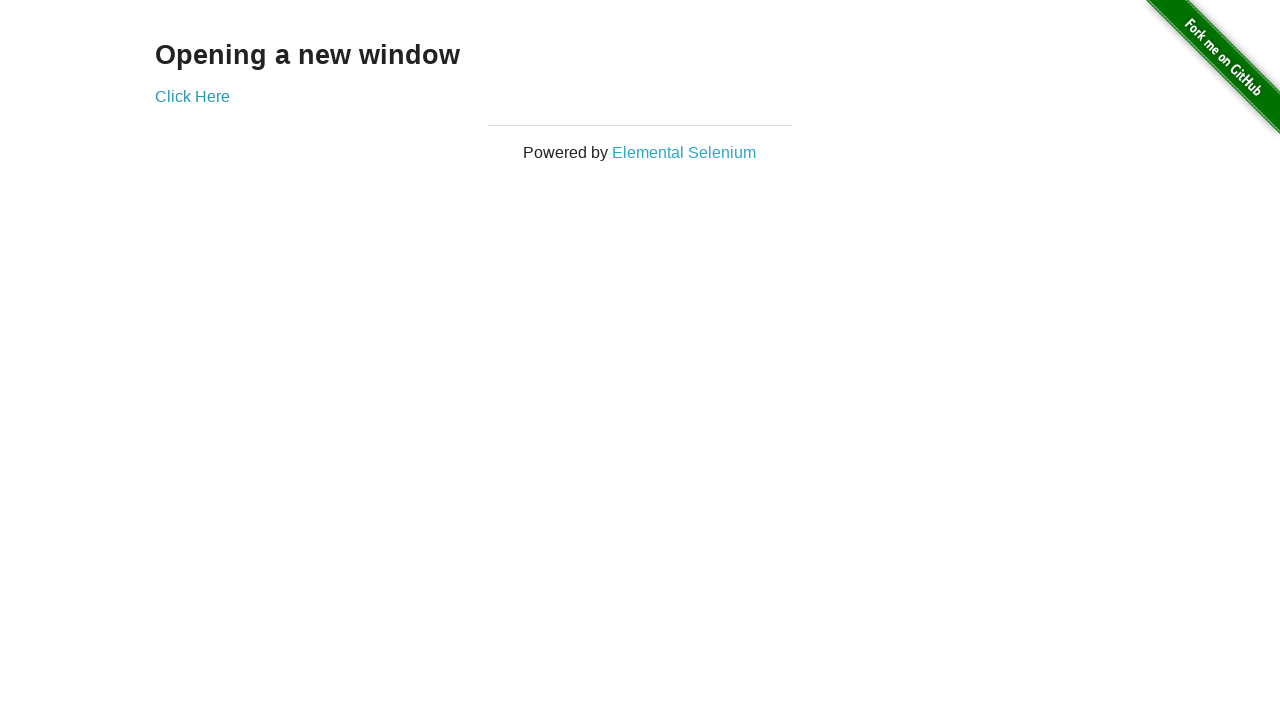

Verified new window heading is 'New Window'
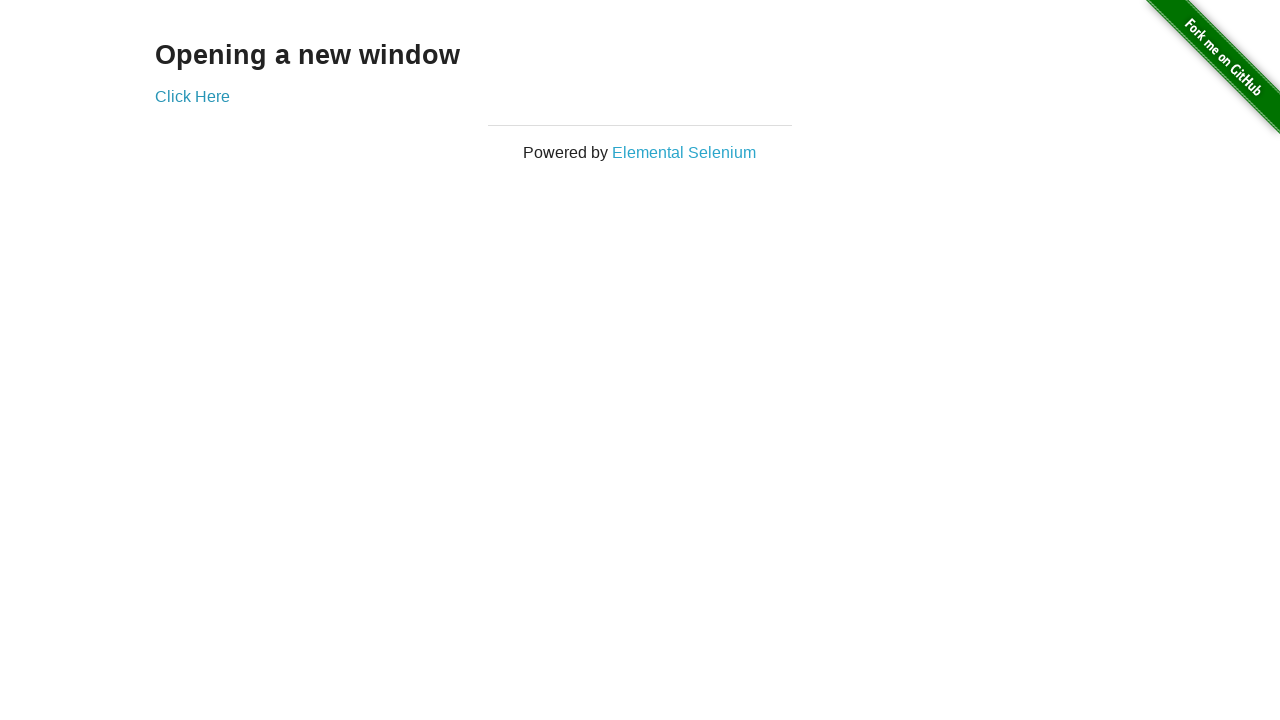

Switched back to original page
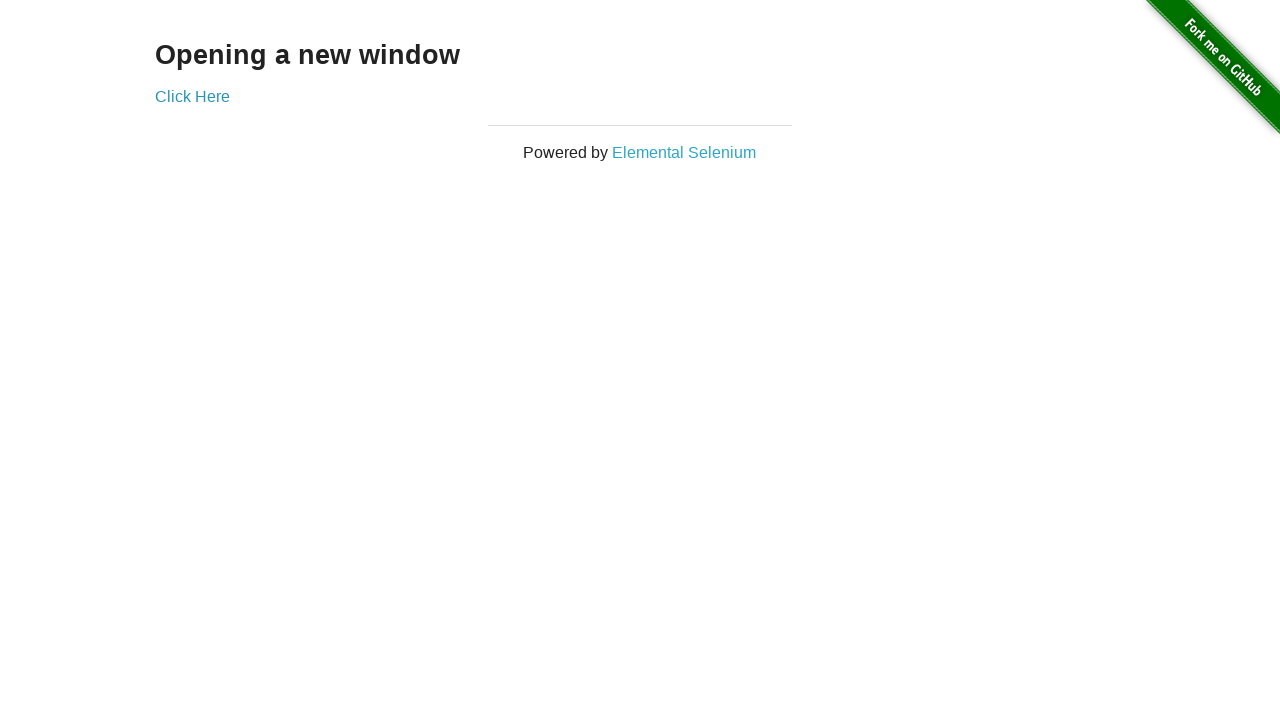

Verified original page title is still 'The Internet'
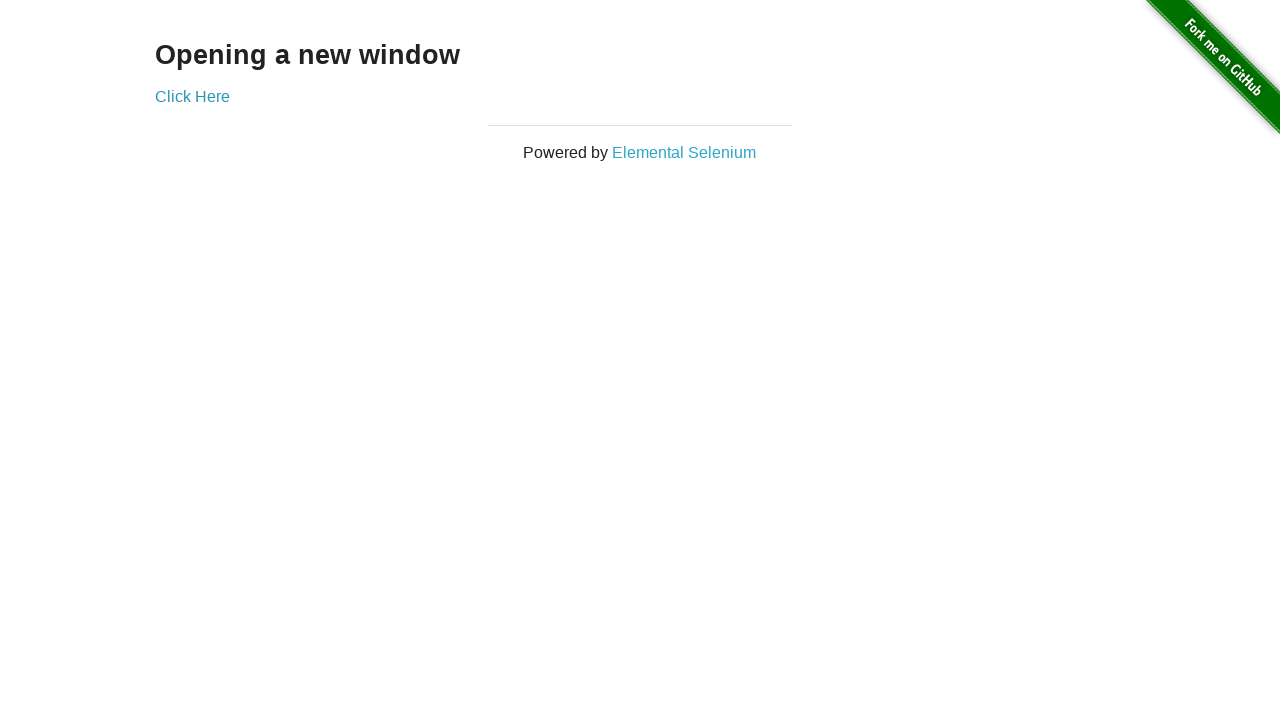

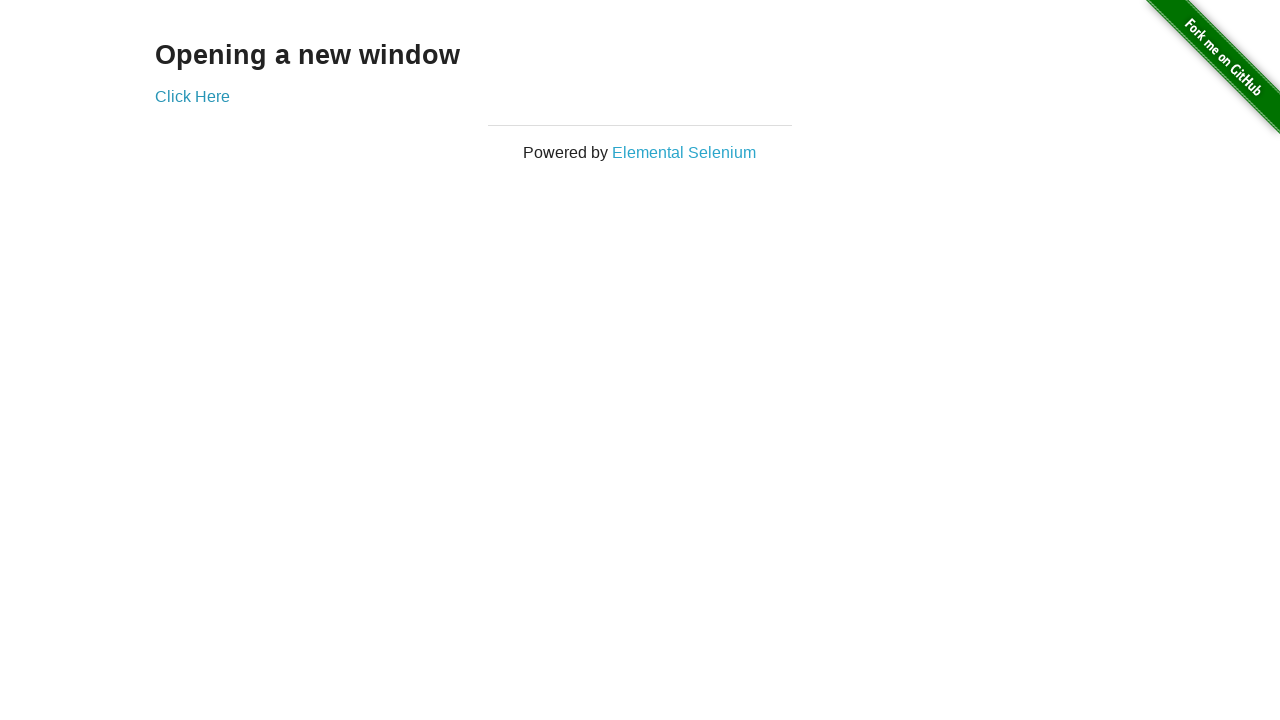